Tests clicking a blue button multiple times on a UI testing playground page that demonstrates class attribute challenges

Starting URL: http://uitestingplayground.com/classattr

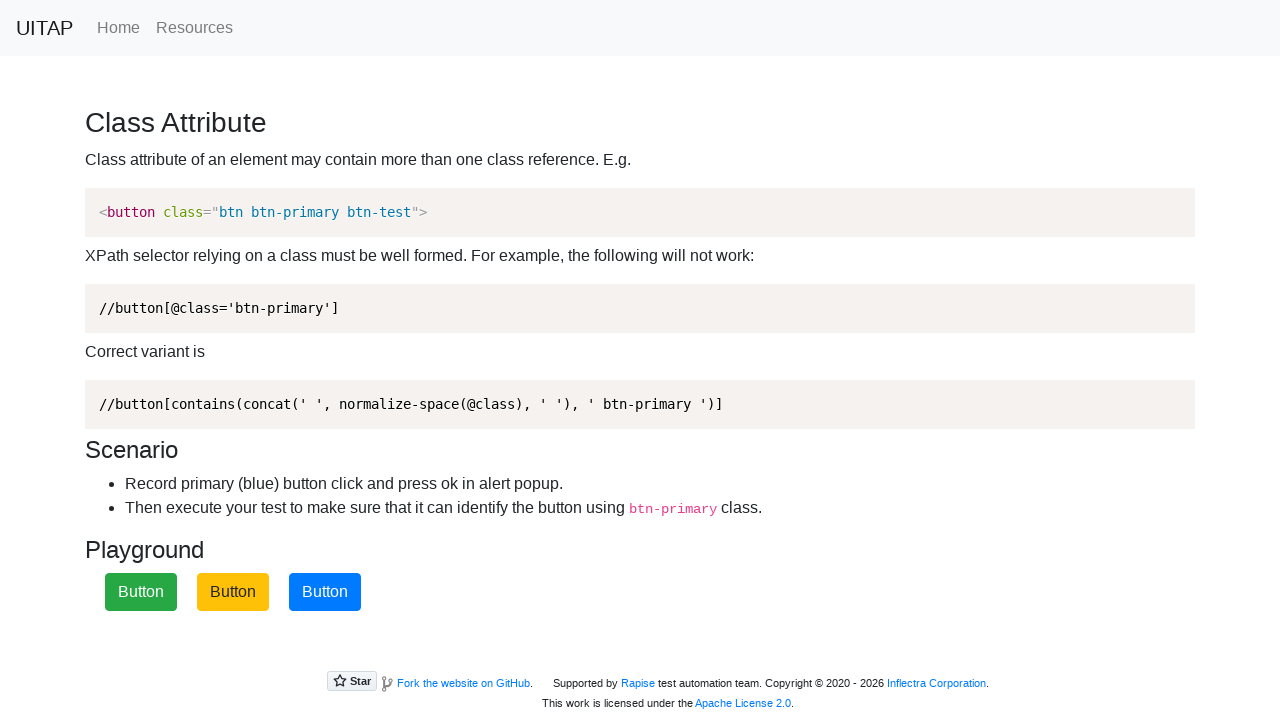

Navigated to UI testing playground class attribute page
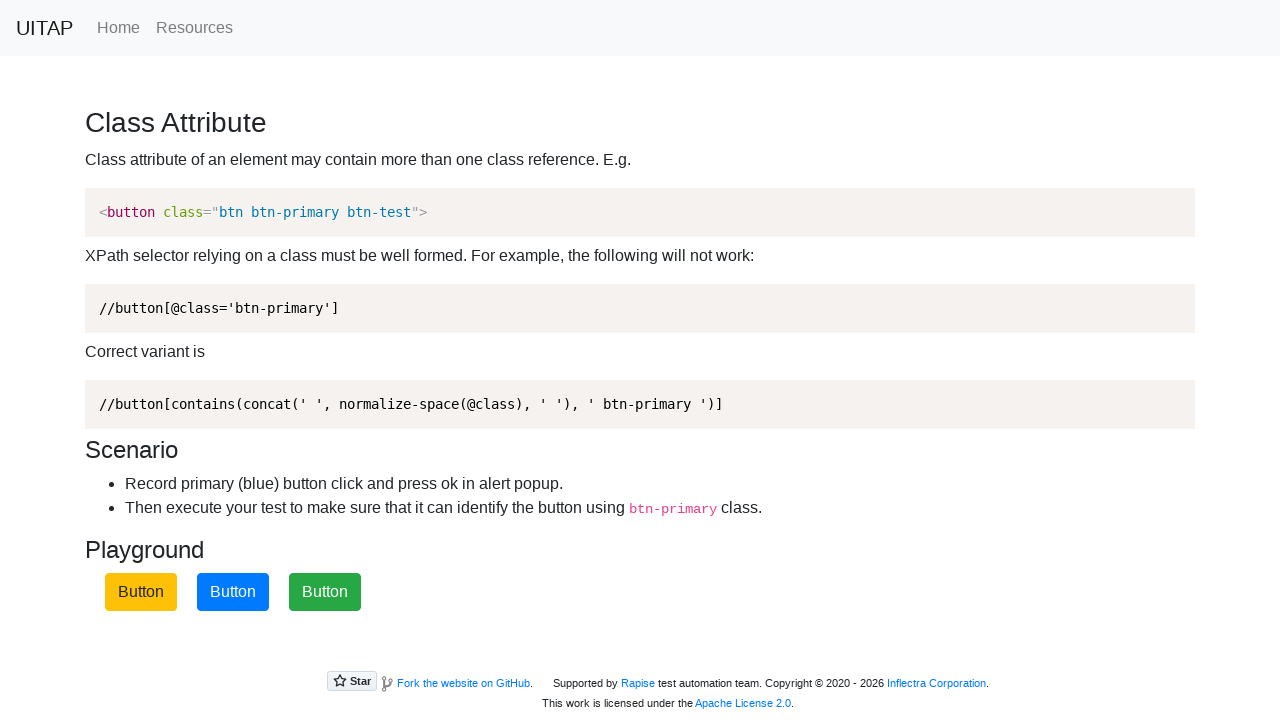

Clicked the blue button at (233, 592) on .btn.btn-primary
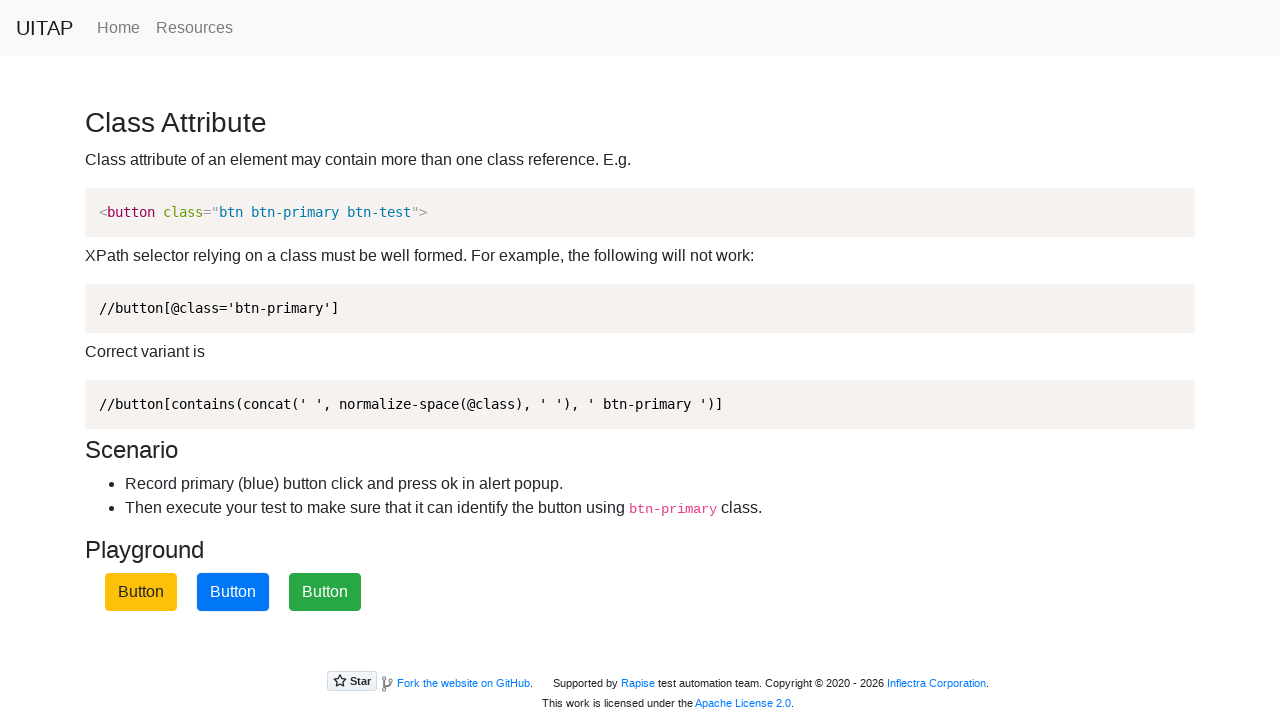

Accepted dialog if present
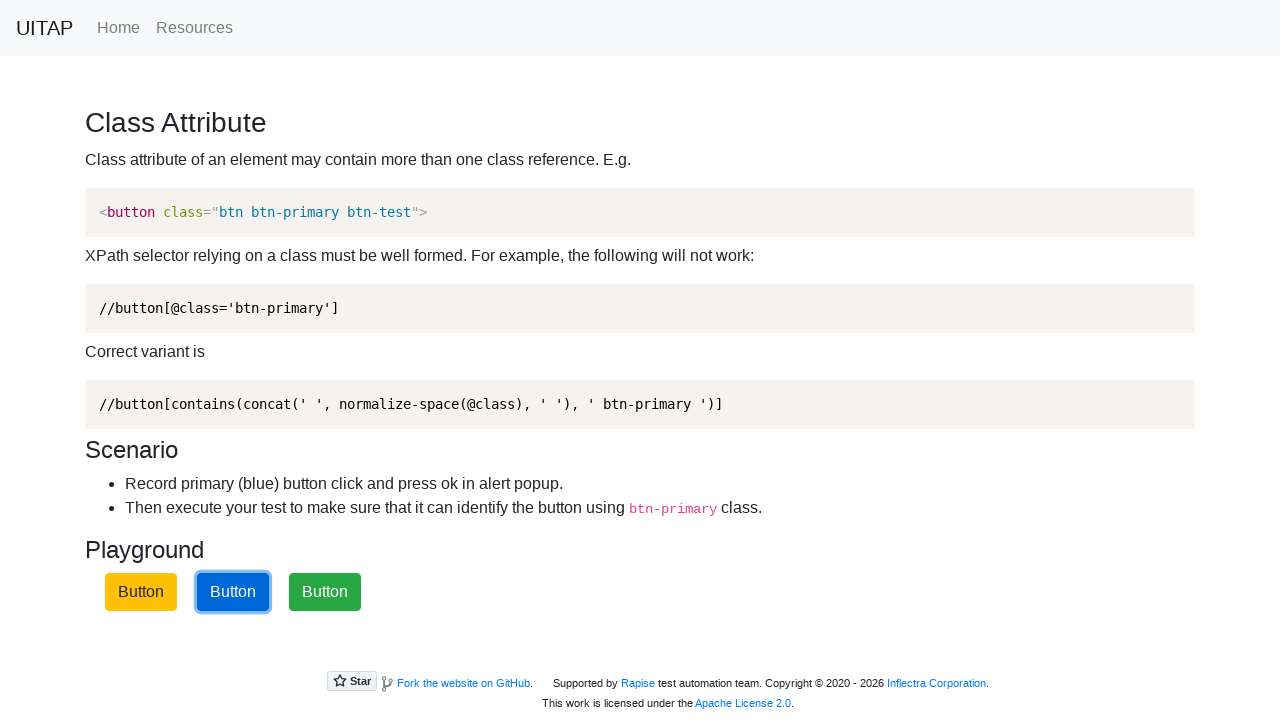

Clicked the blue button at (233, 592) on .btn.btn-primary
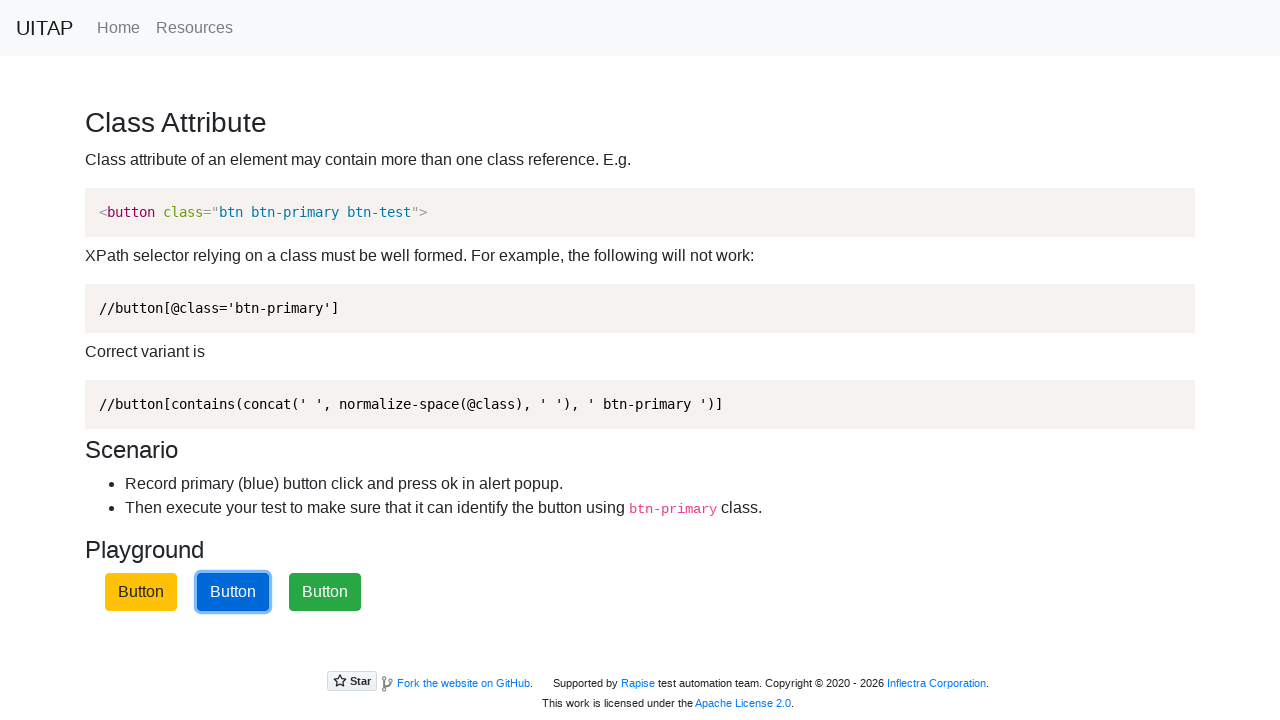

Accepted dialog if present
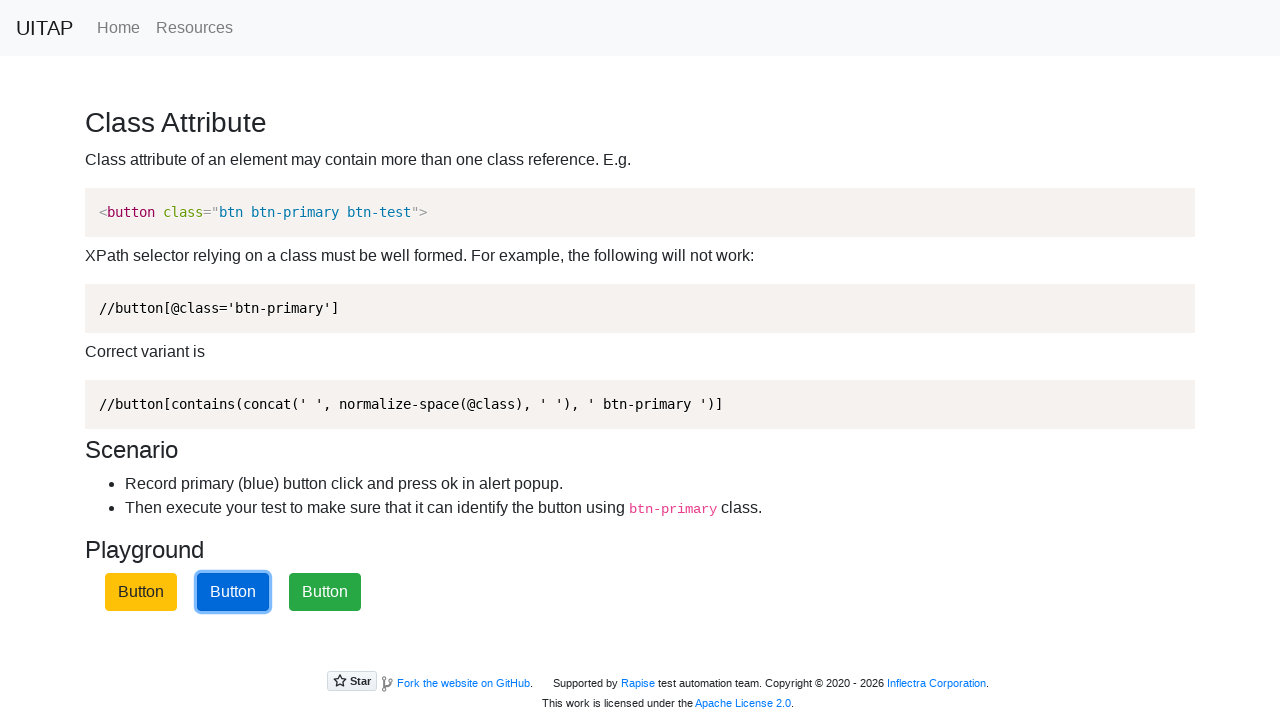

Clicked the blue button at (233, 592) on .btn.btn-primary
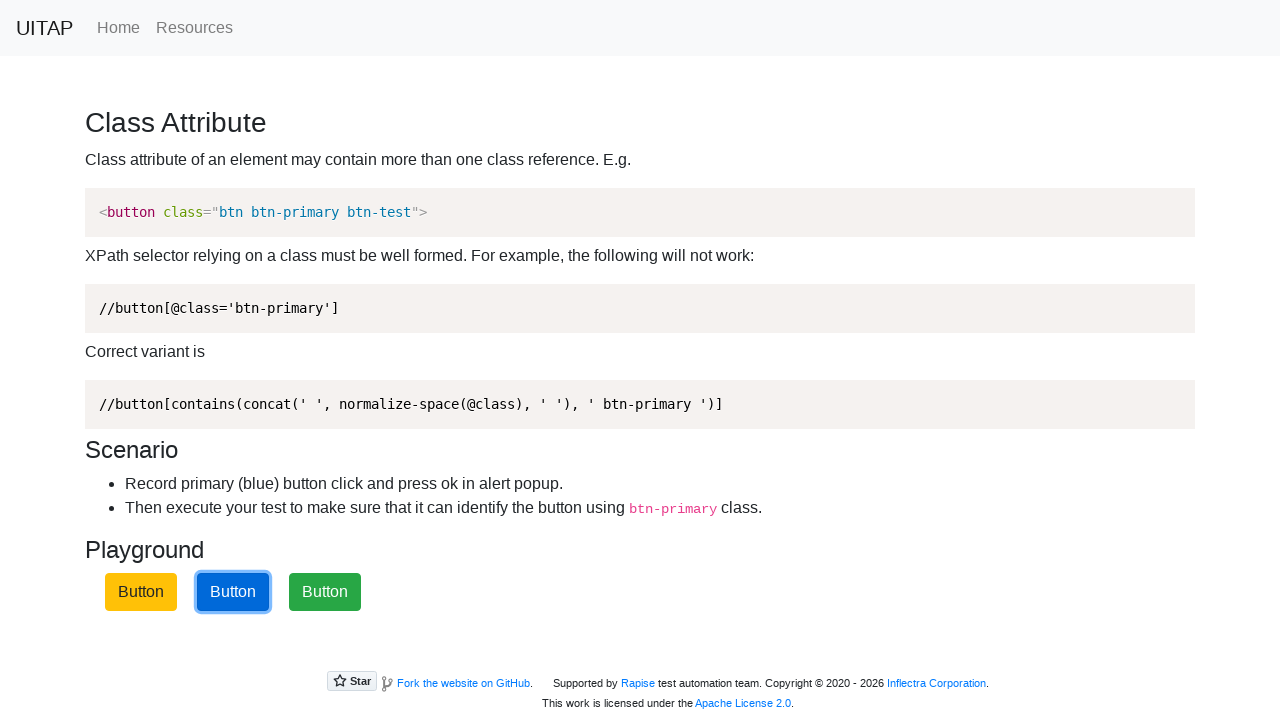

Accepted dialog if present
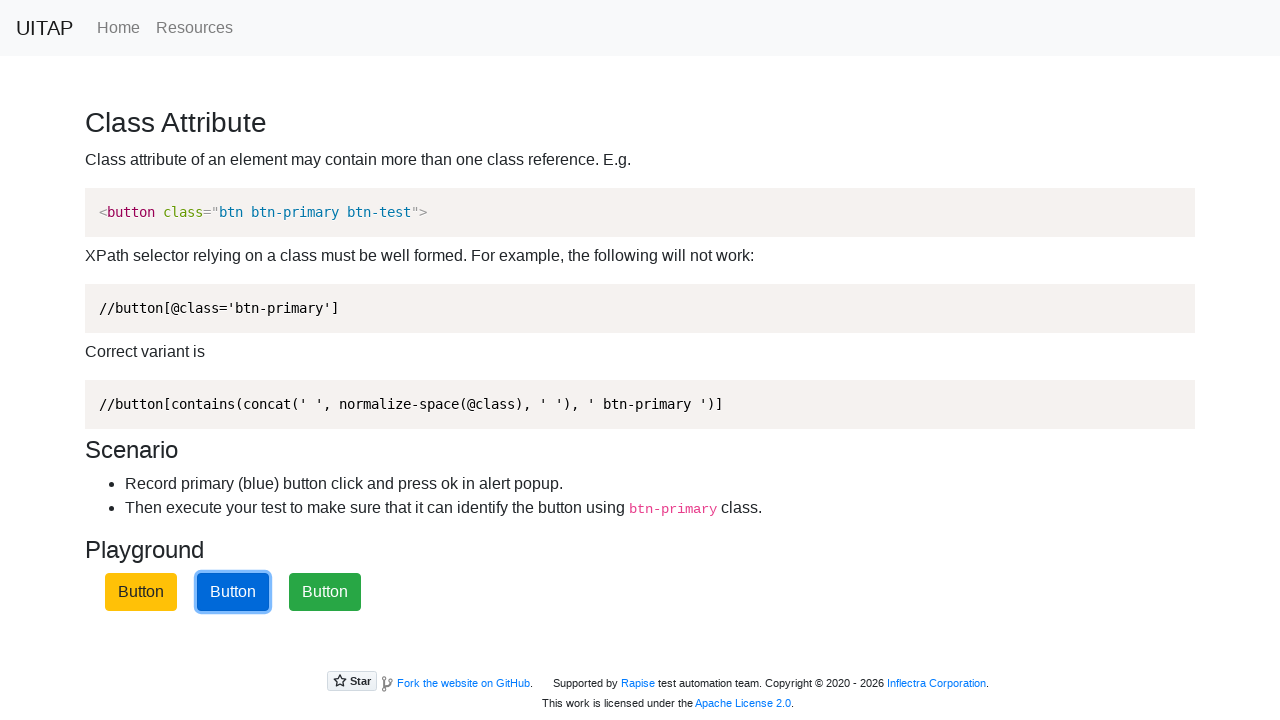

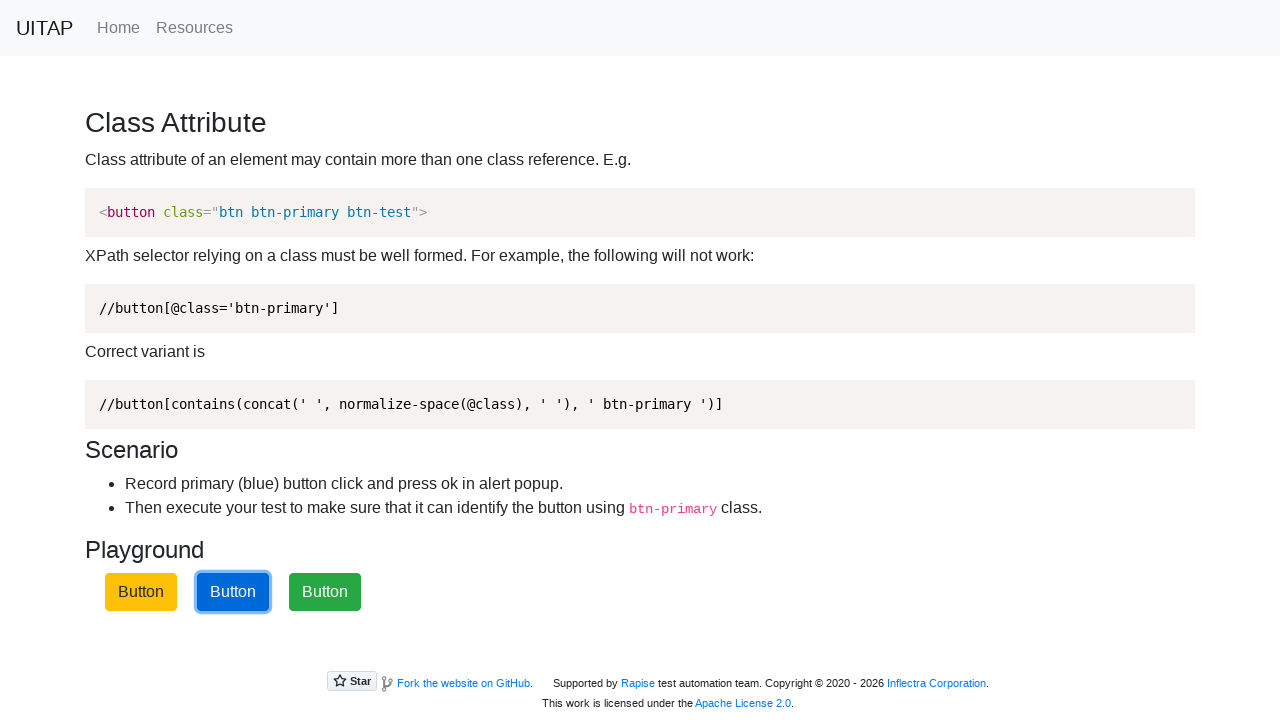